Tests alert functionality by entering a name, triggering a confirmation alert, accepting it, and verifying the alert contains the entered name

Starting URL: https://rahulshettyacademy.com/AutomationPractice/

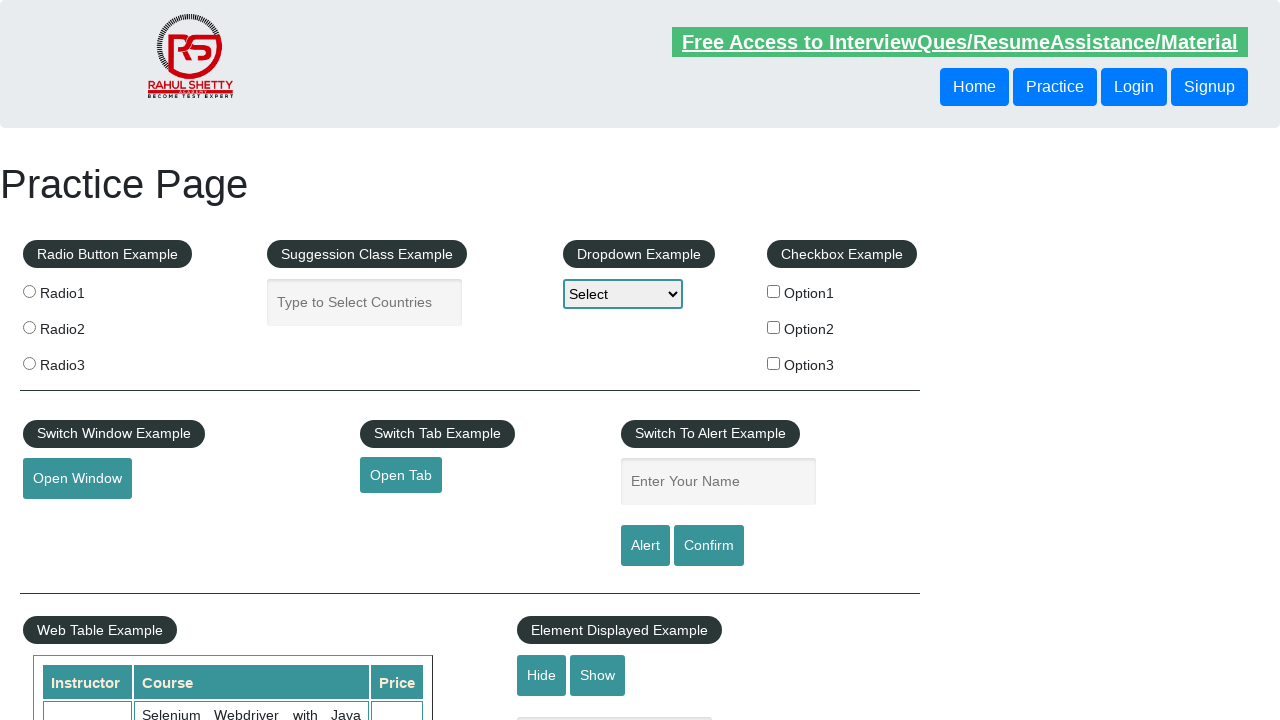

Filled name input field with 'Junayed' on #name
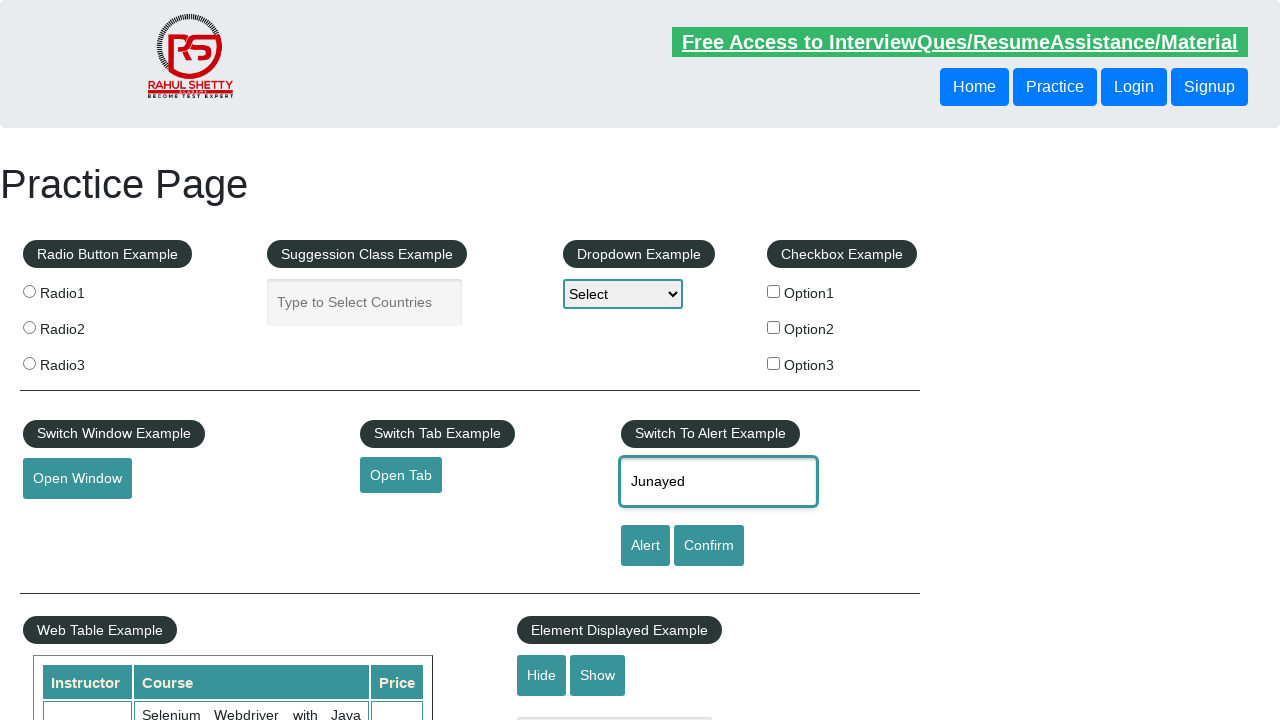

Clicked button to trigger confirmation alert at (709, 546) on input[onclick*='displayConfirm']
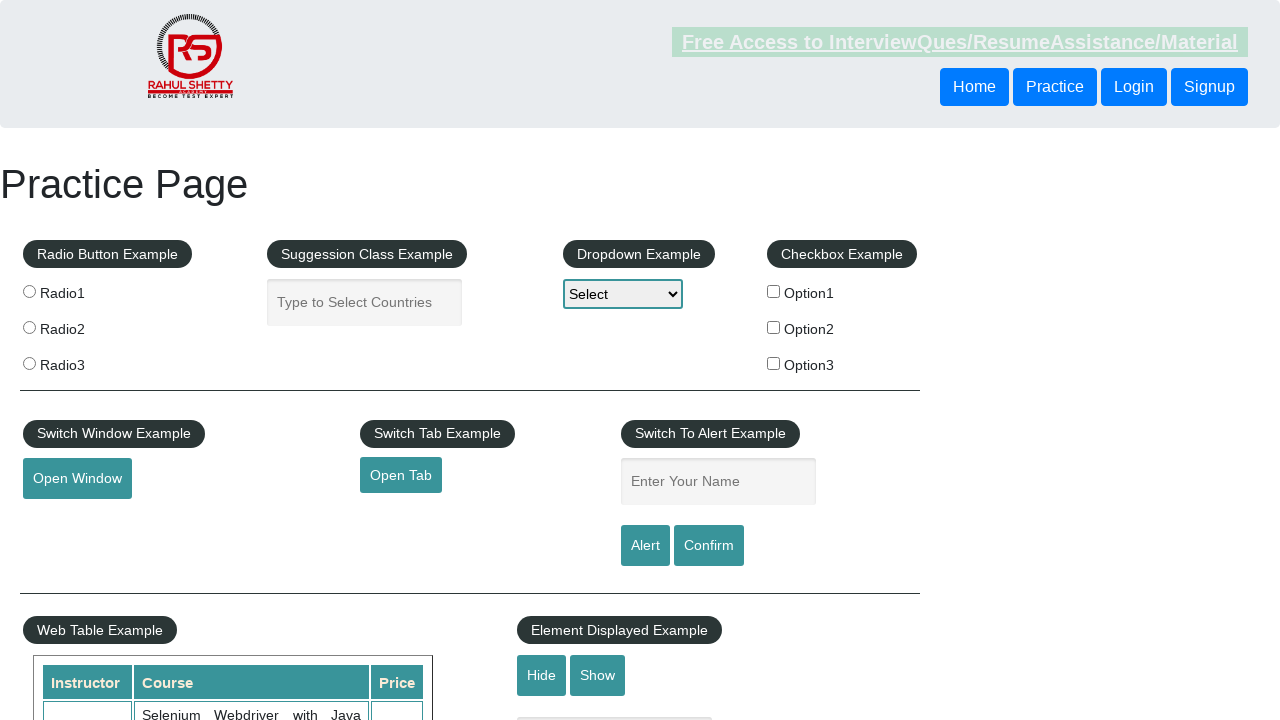

Set up dialog handler
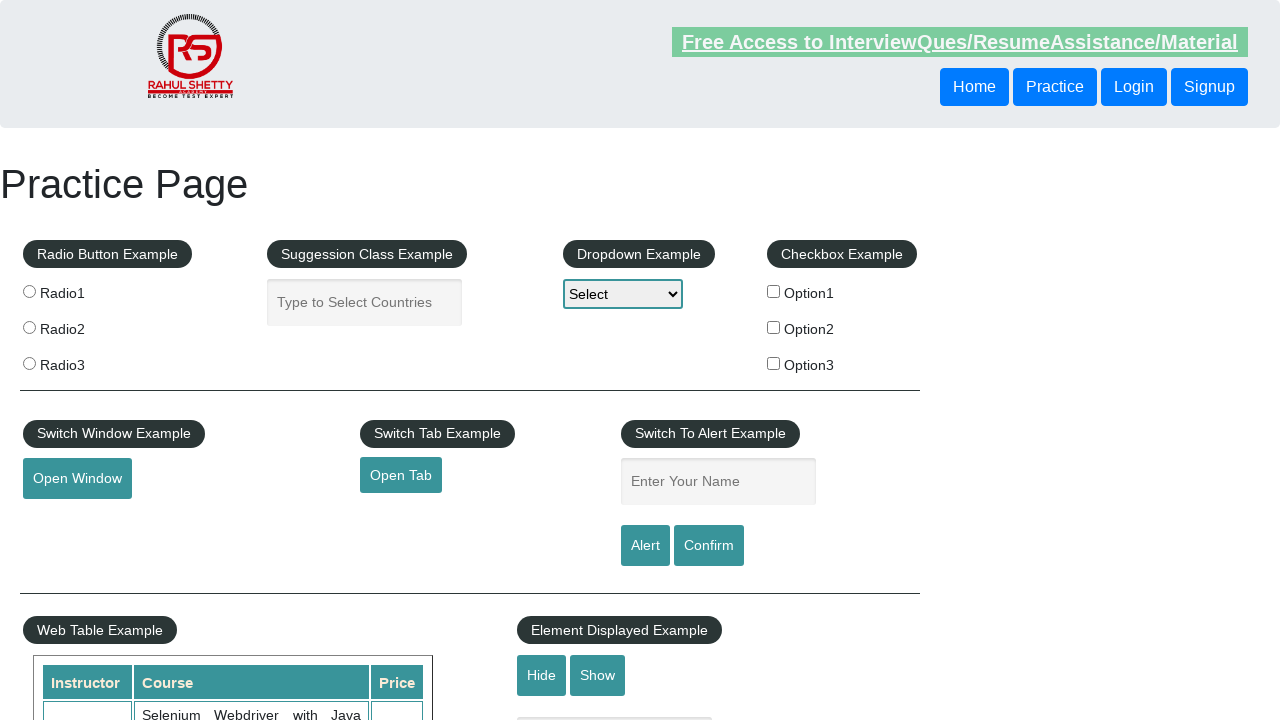

Waited for dialog handling to complete
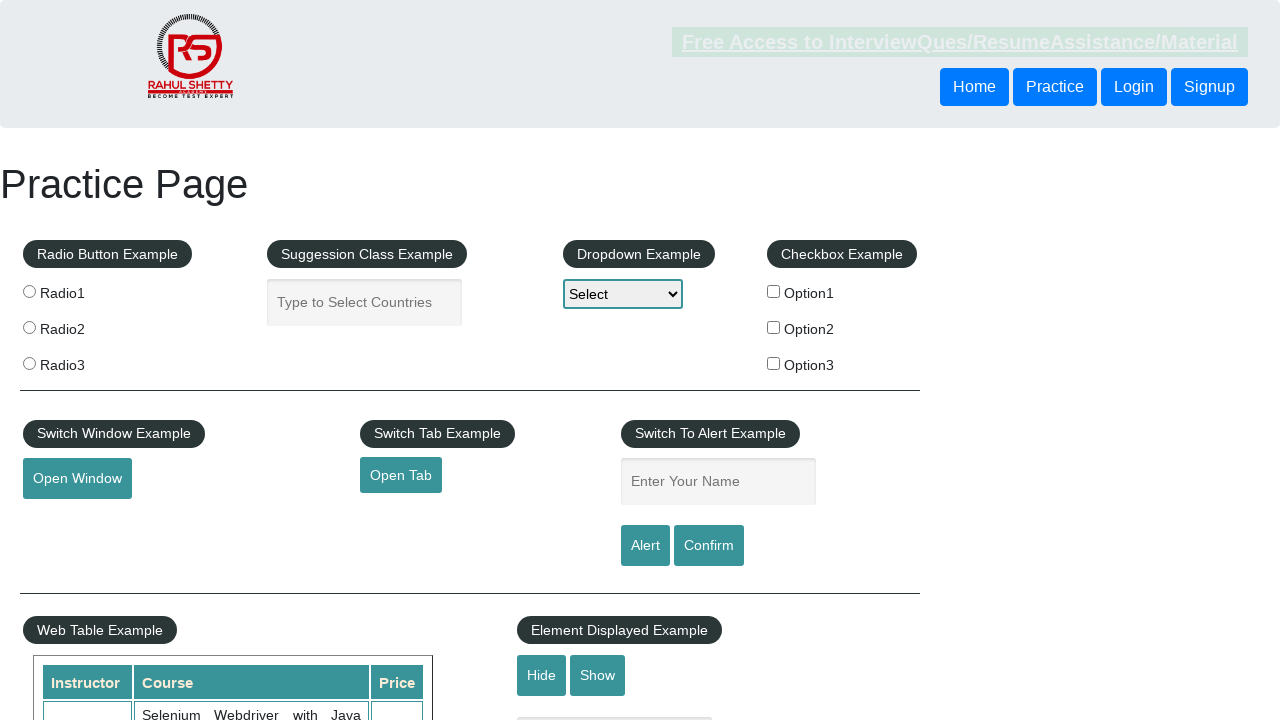

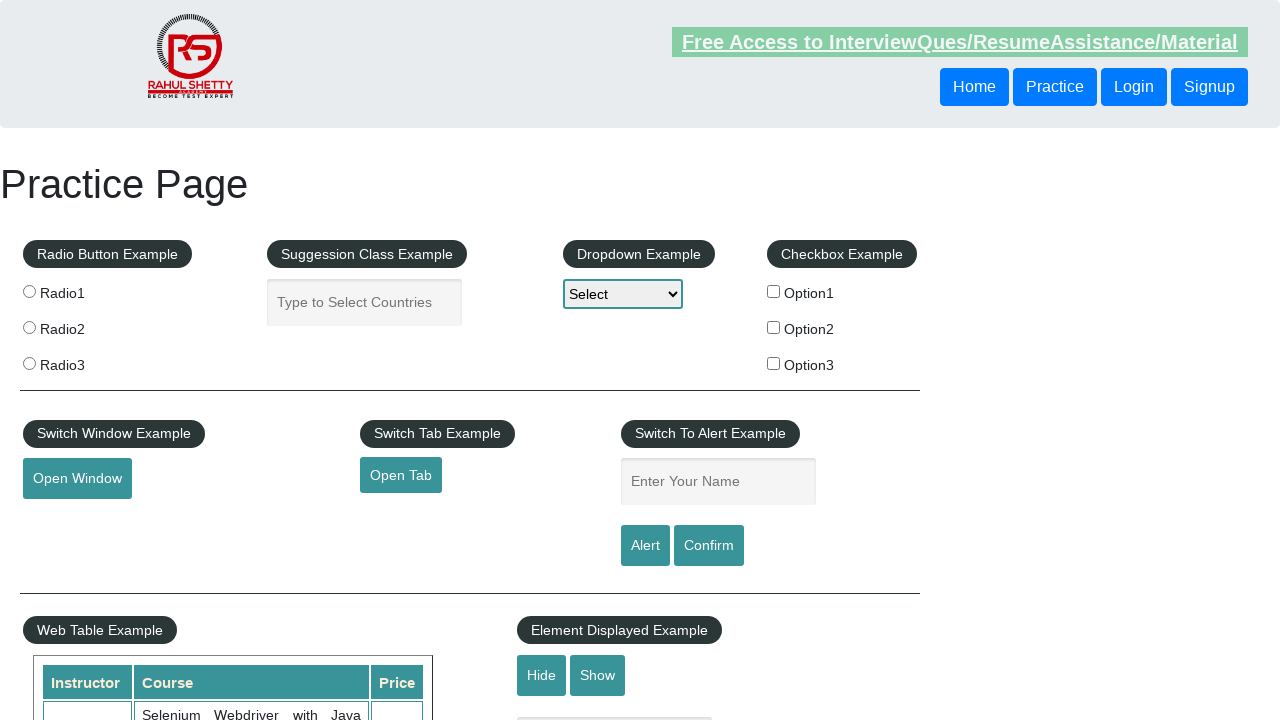